Tests drag and drop functionality on jQuery UI demo page by switching to an iframe and dragging an element to a drop target, then verifying the drop was successful

Starting URL: https://jqueryui.com/droppable/

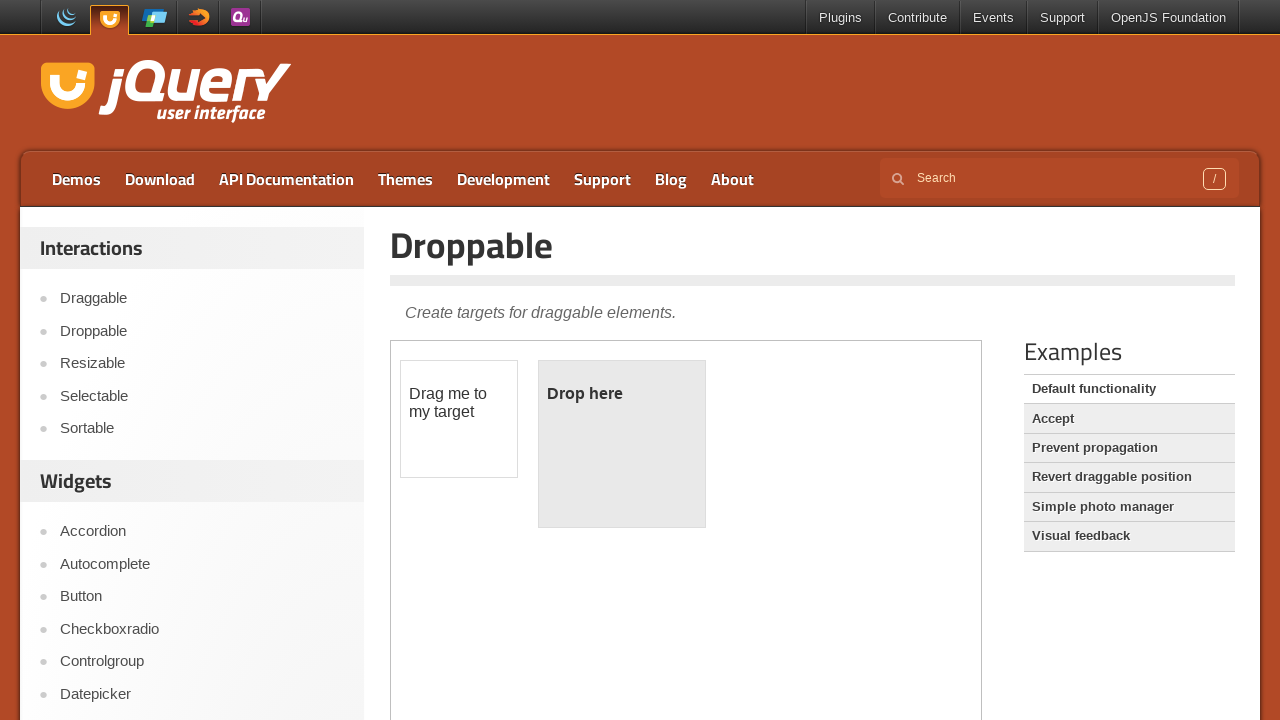

Navigated to jQuery UI droppable demo page
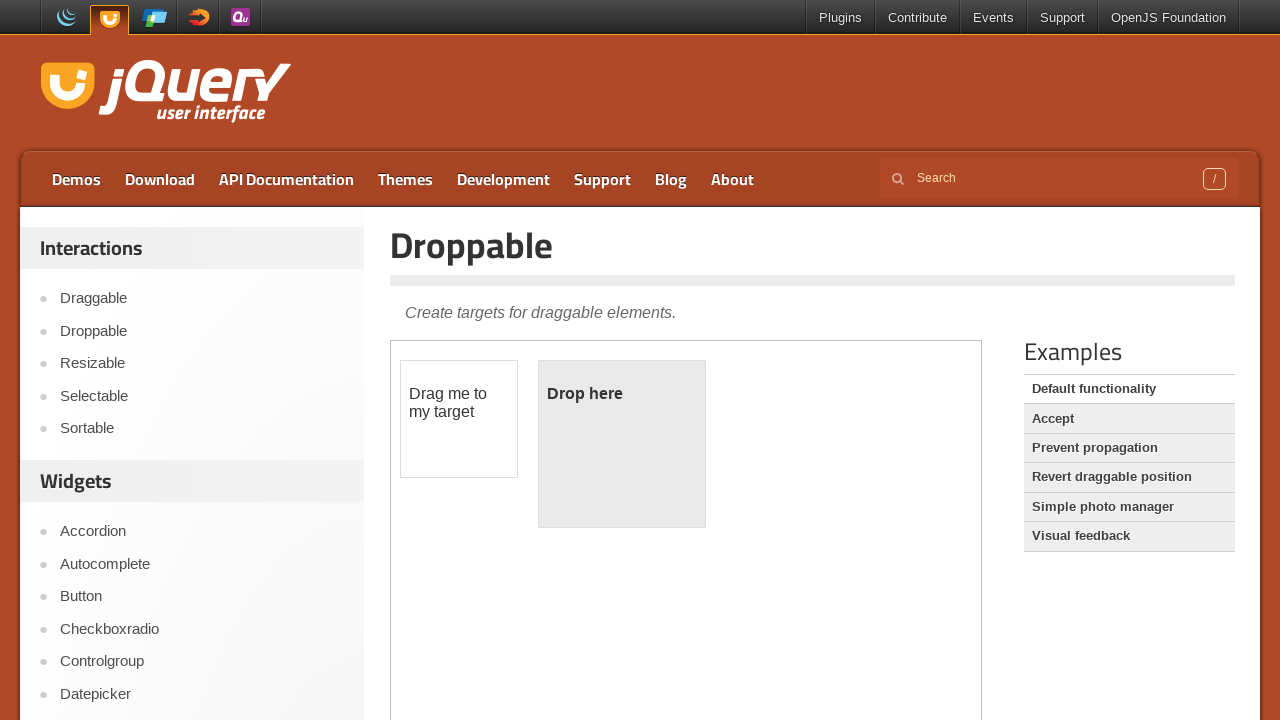

Located the demo iframe
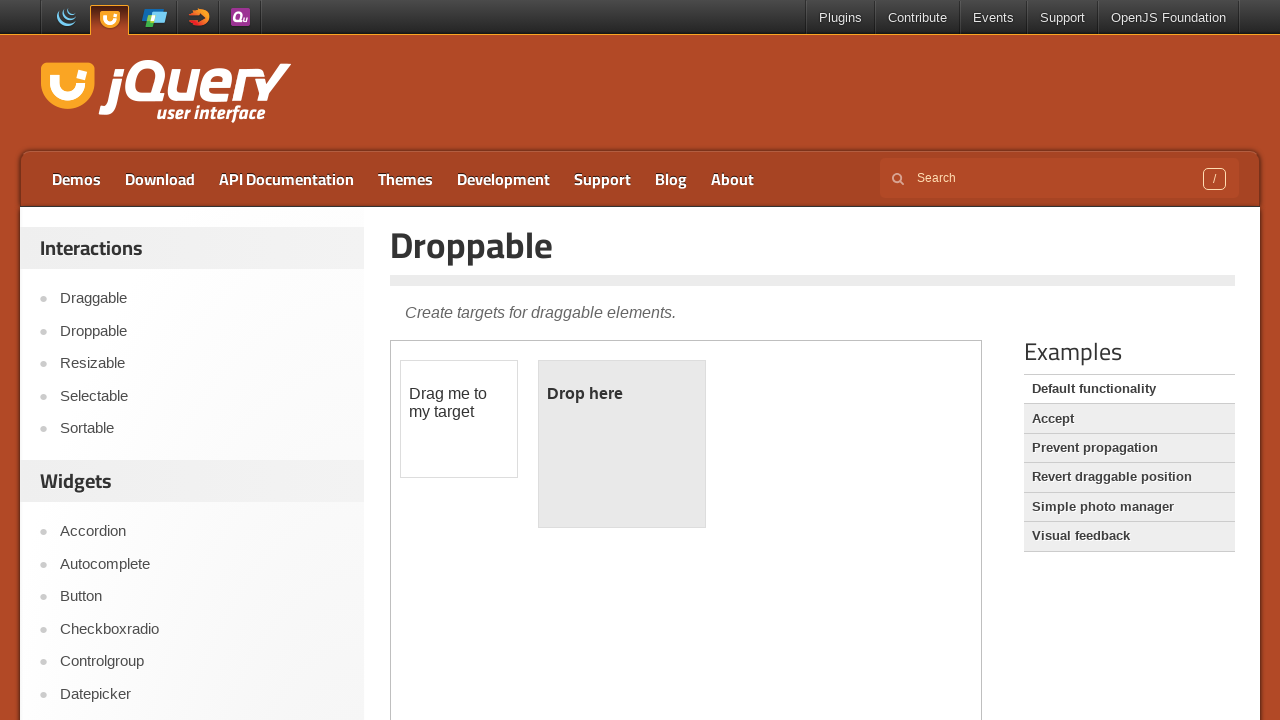

Located the draggable element within the frame
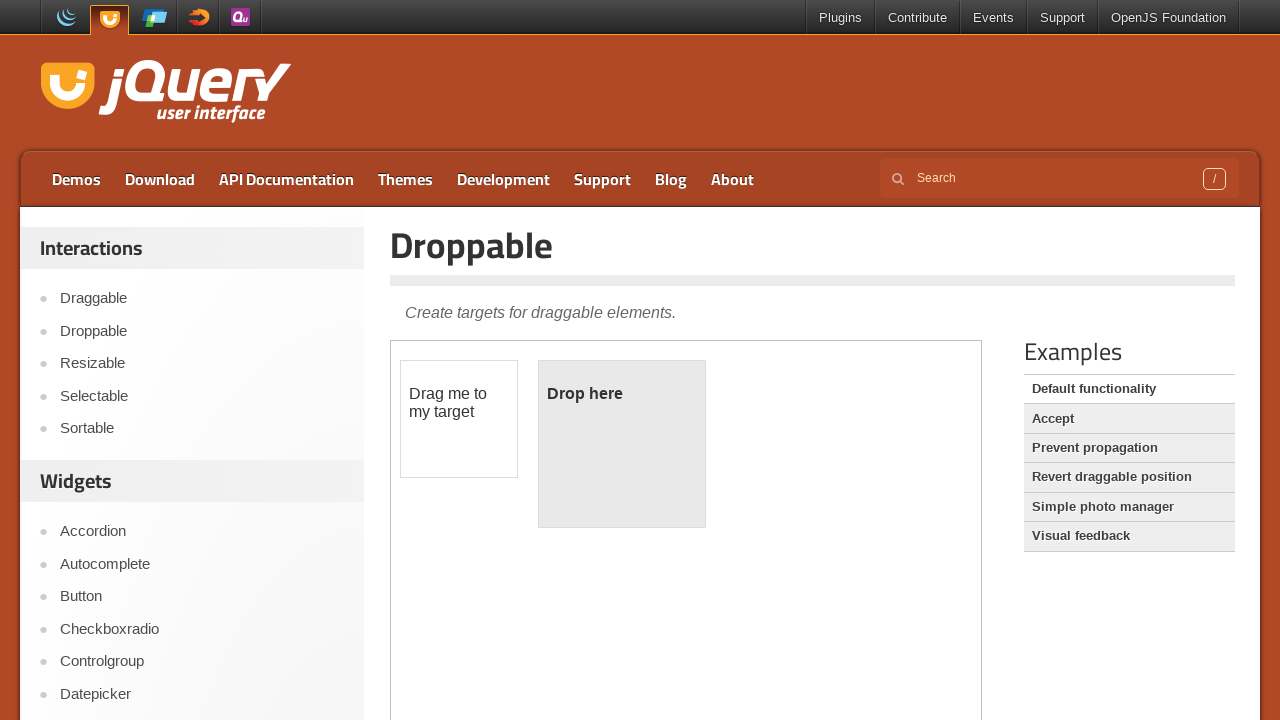

Located the droppable target element within the frame
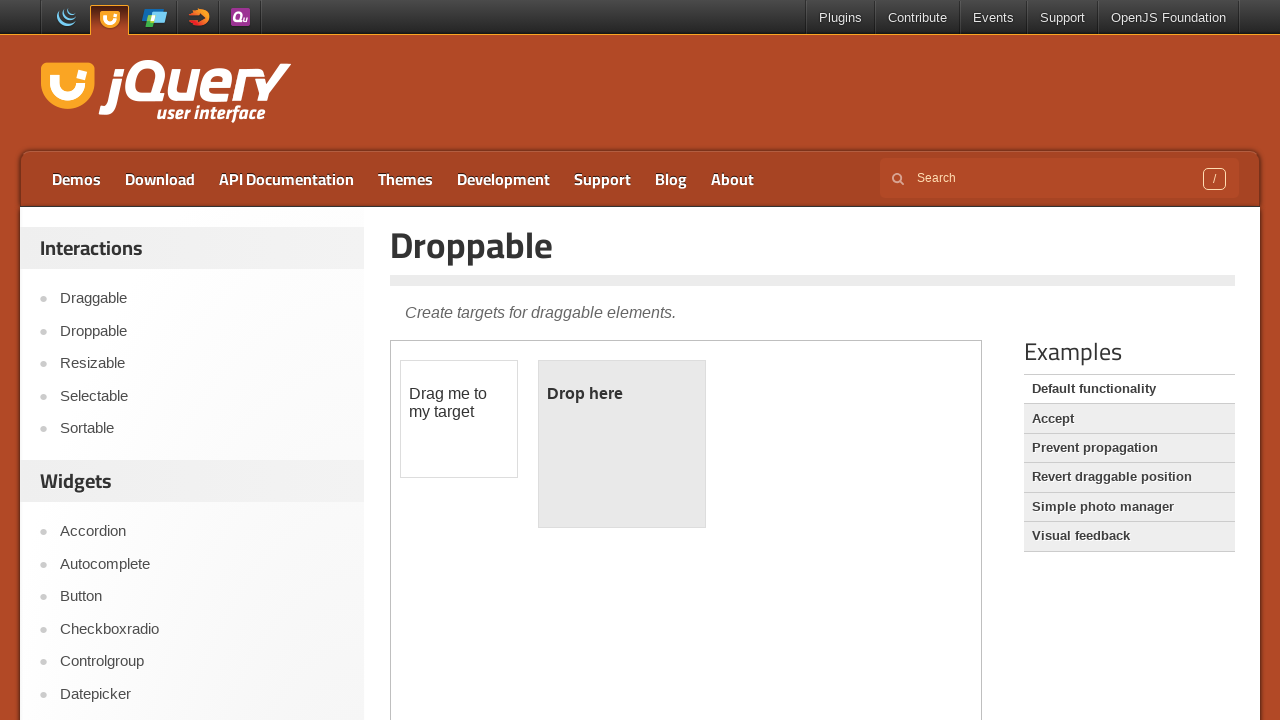

Performed drag and drop action from draggable to droppable element at (622, 444)
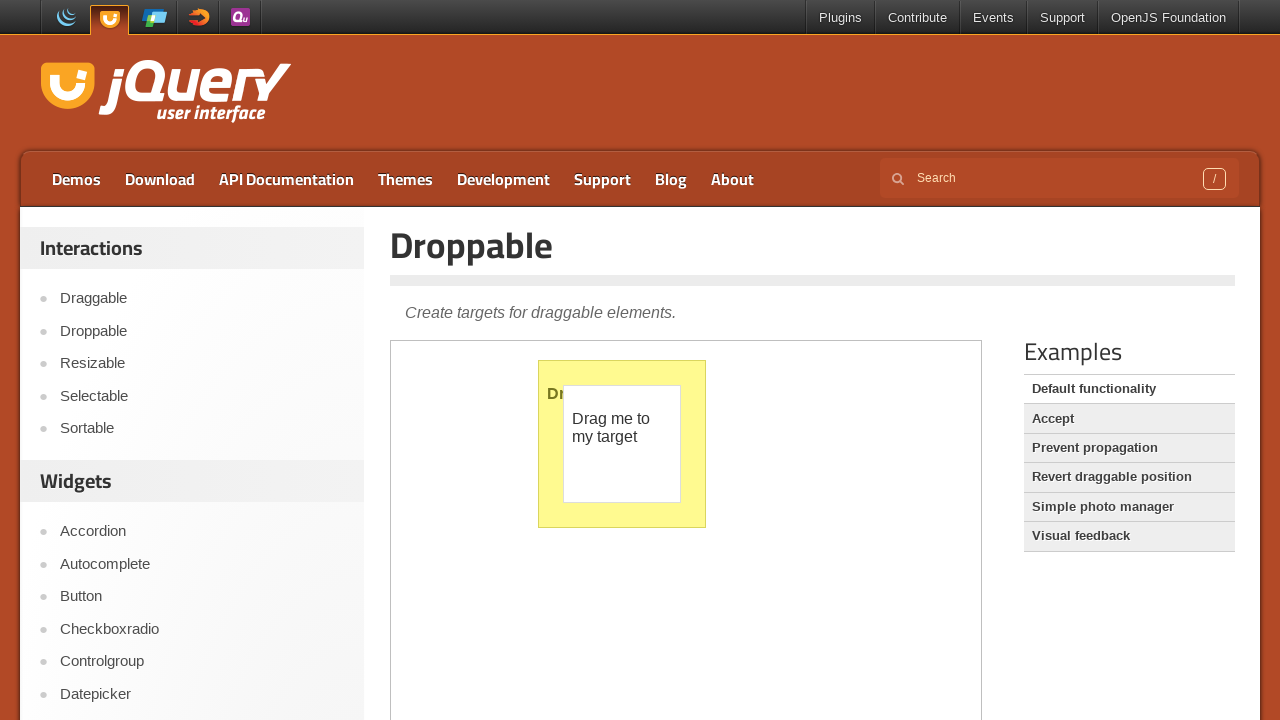

Retrieved text content from droppable element after drop
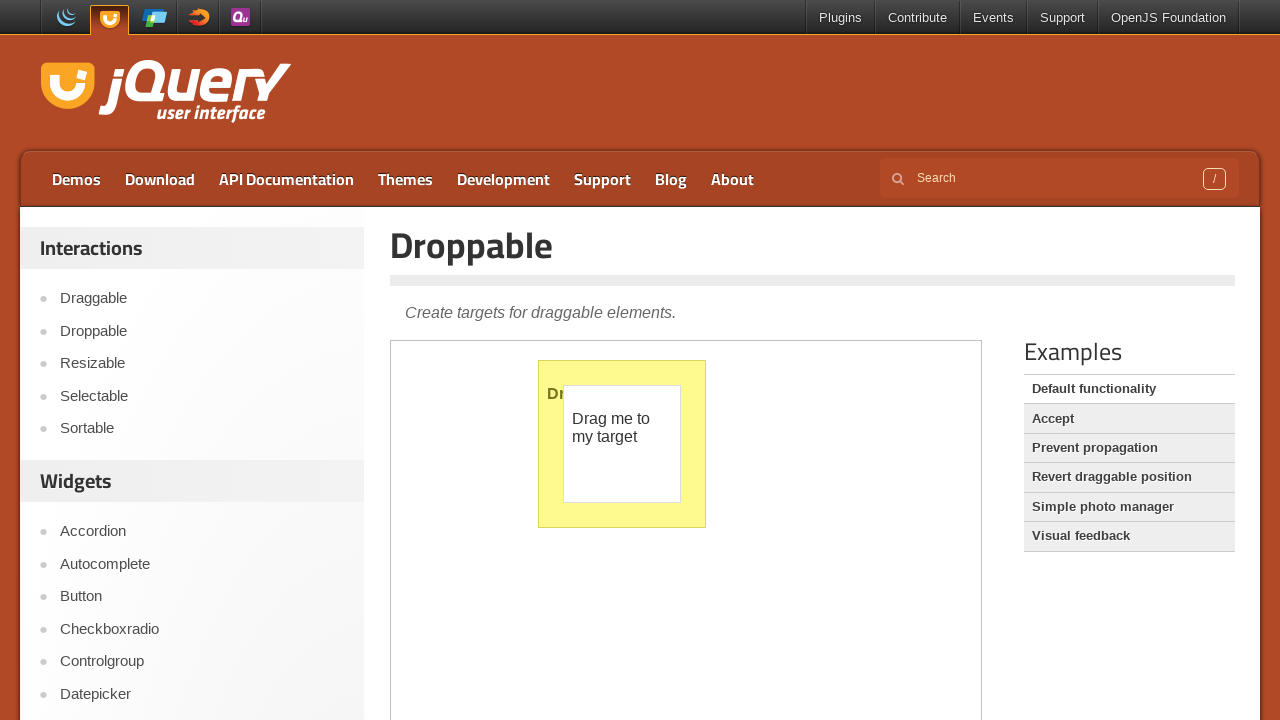

Verified that drop was successful - text changed from 'Drop here'
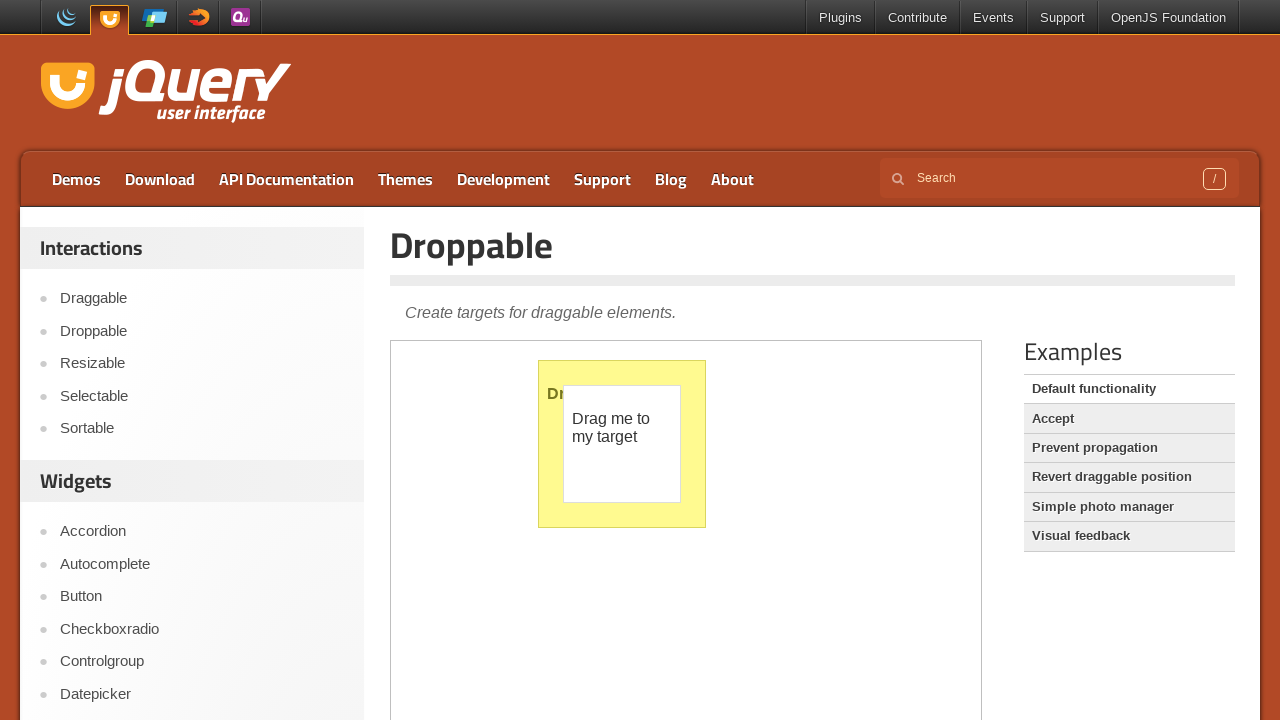

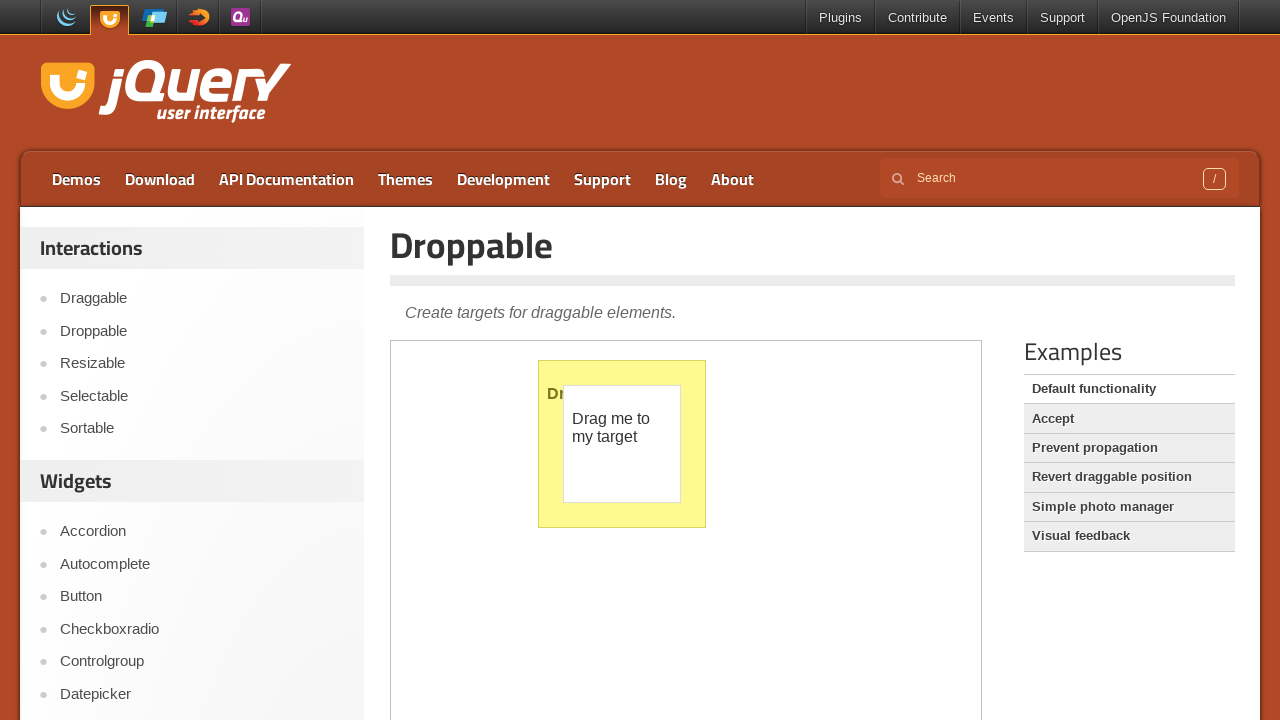